Selects Android from the Skills dropdown menu using the value attribute

Starting URL: https://demo.automationtesting.in/Register.html

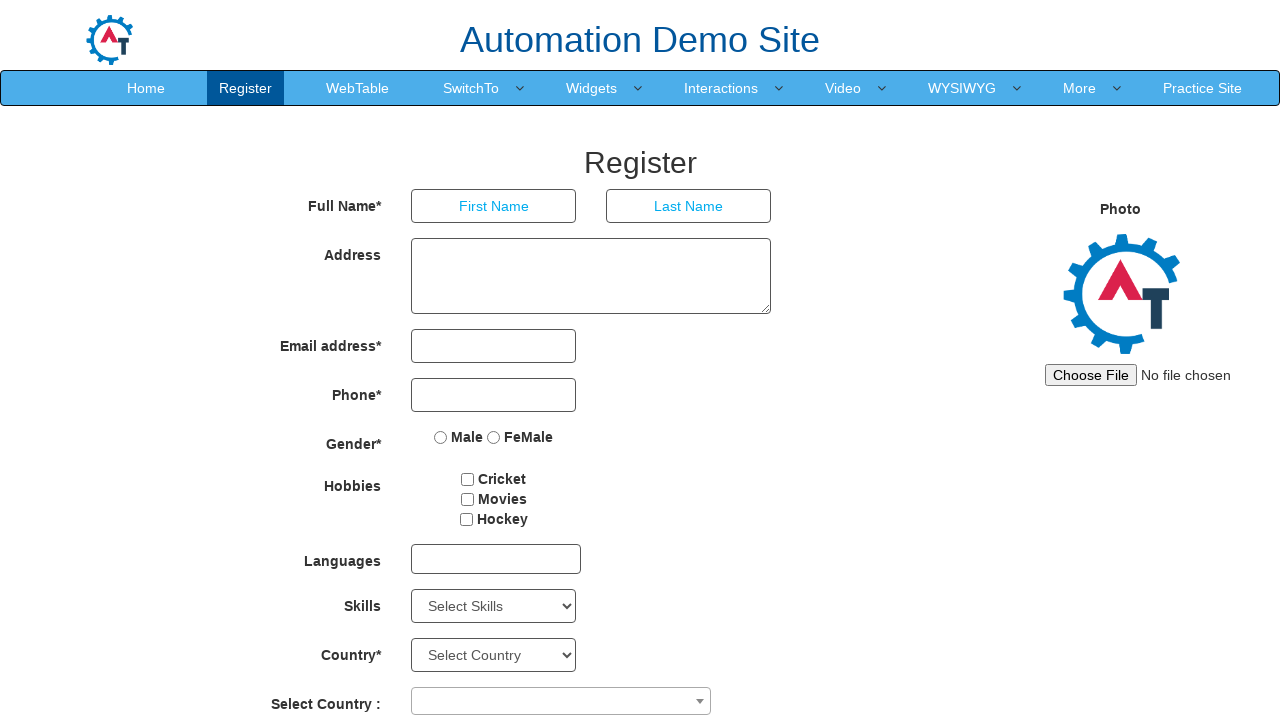

Navigated to registration page
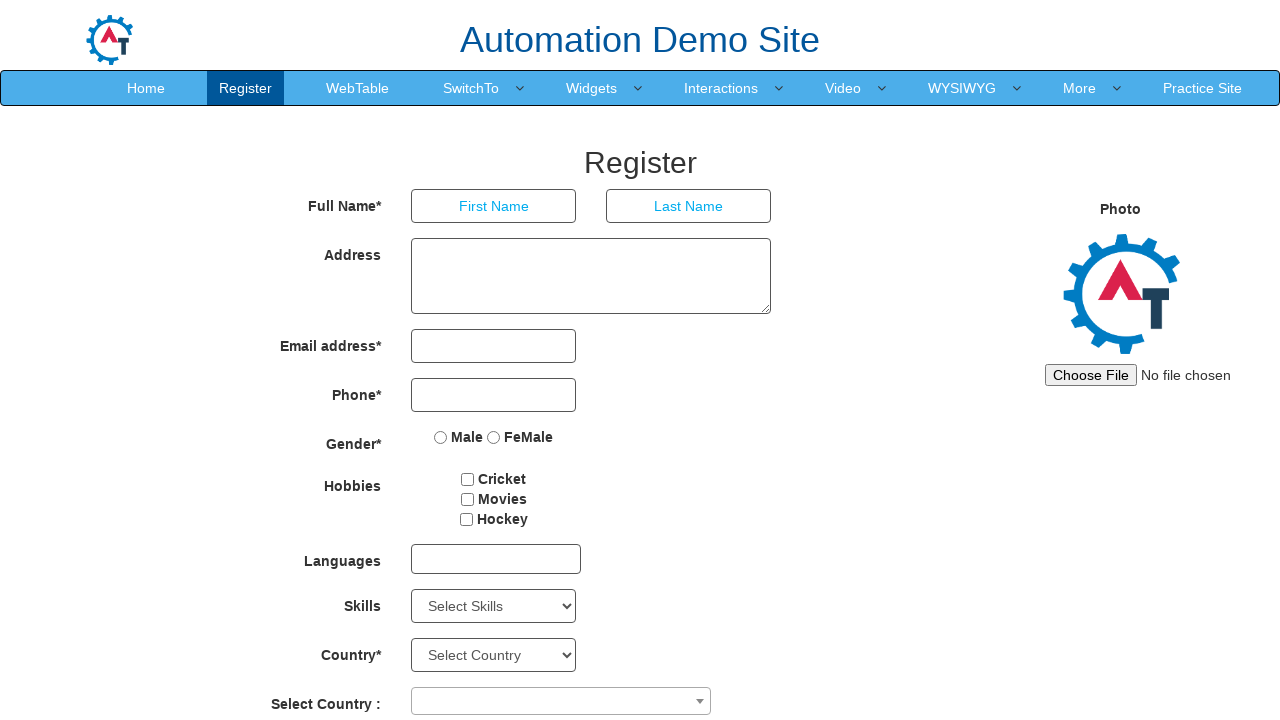

Selected Android from the Skills dropdown menu using value attribute on #Skills
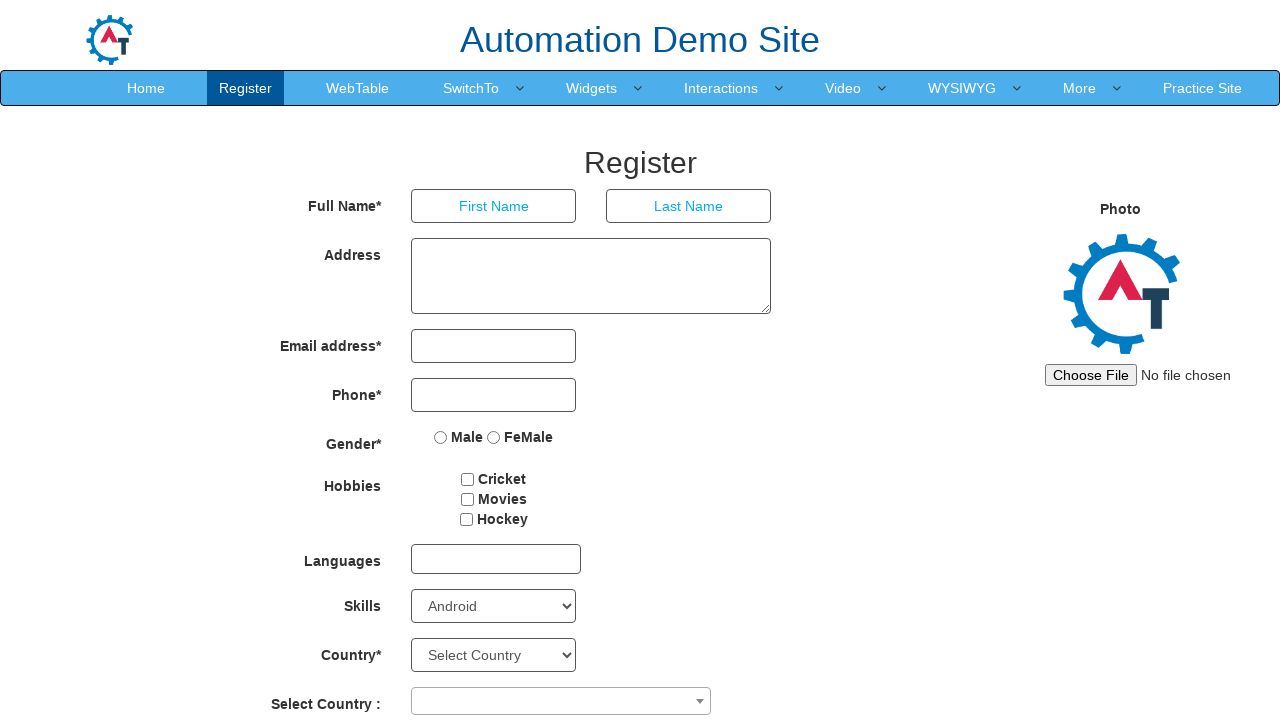

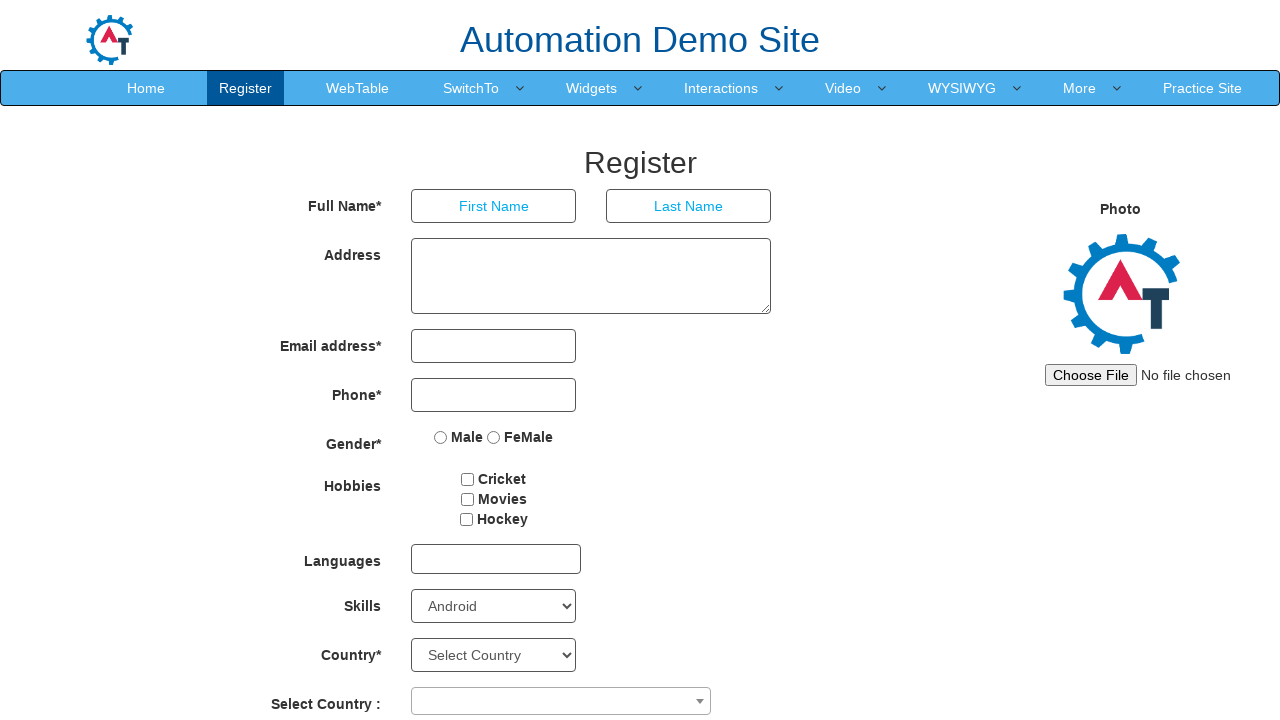